Tests A/B test opt-out by first adding an opt-out cookie on the main page, then navigating to the split test page to verify the opt-out is in effect.

Starting URL: http://the-internet.herokuapp.com

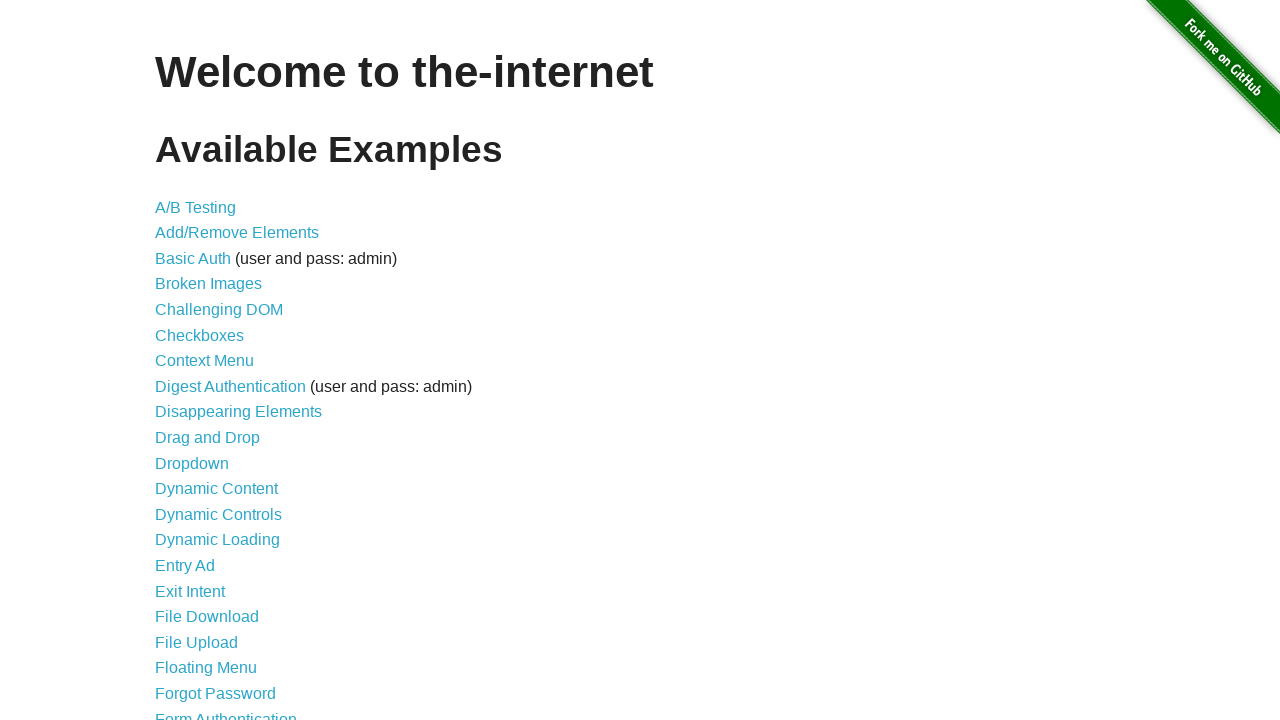

Added optimizelyOptOut cookie to context
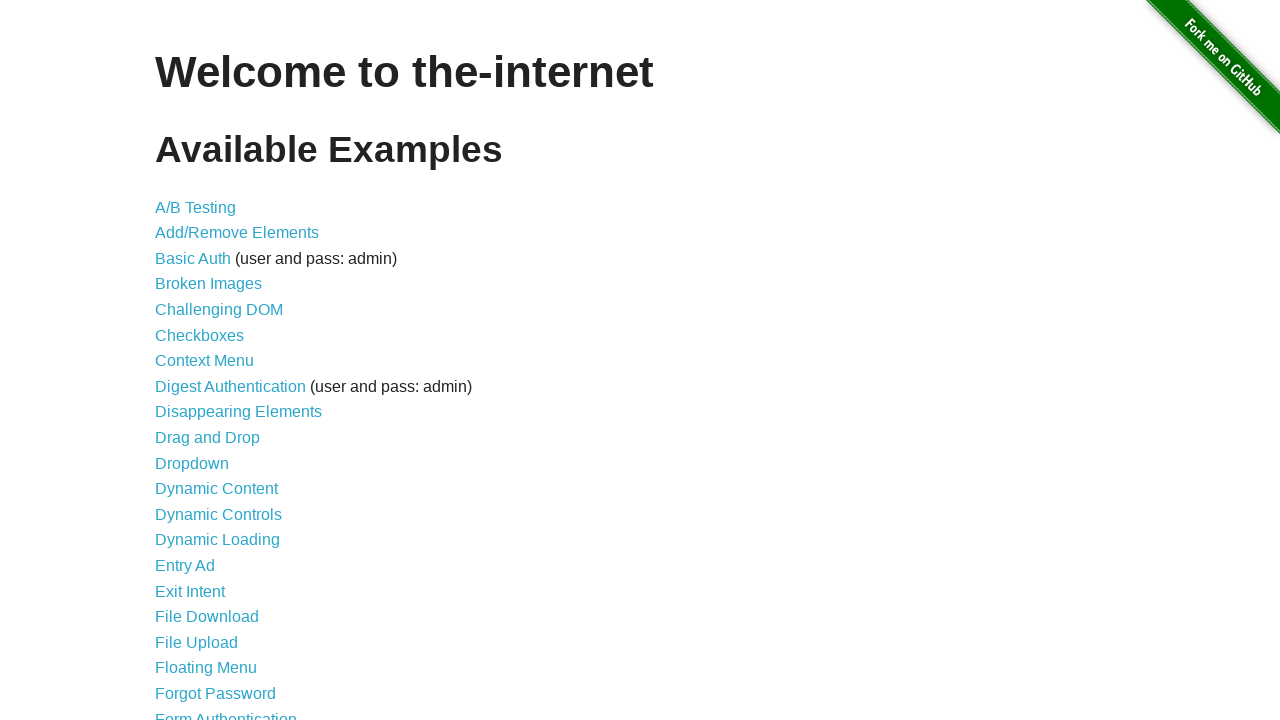

Navigated to A/B test page at /abtest
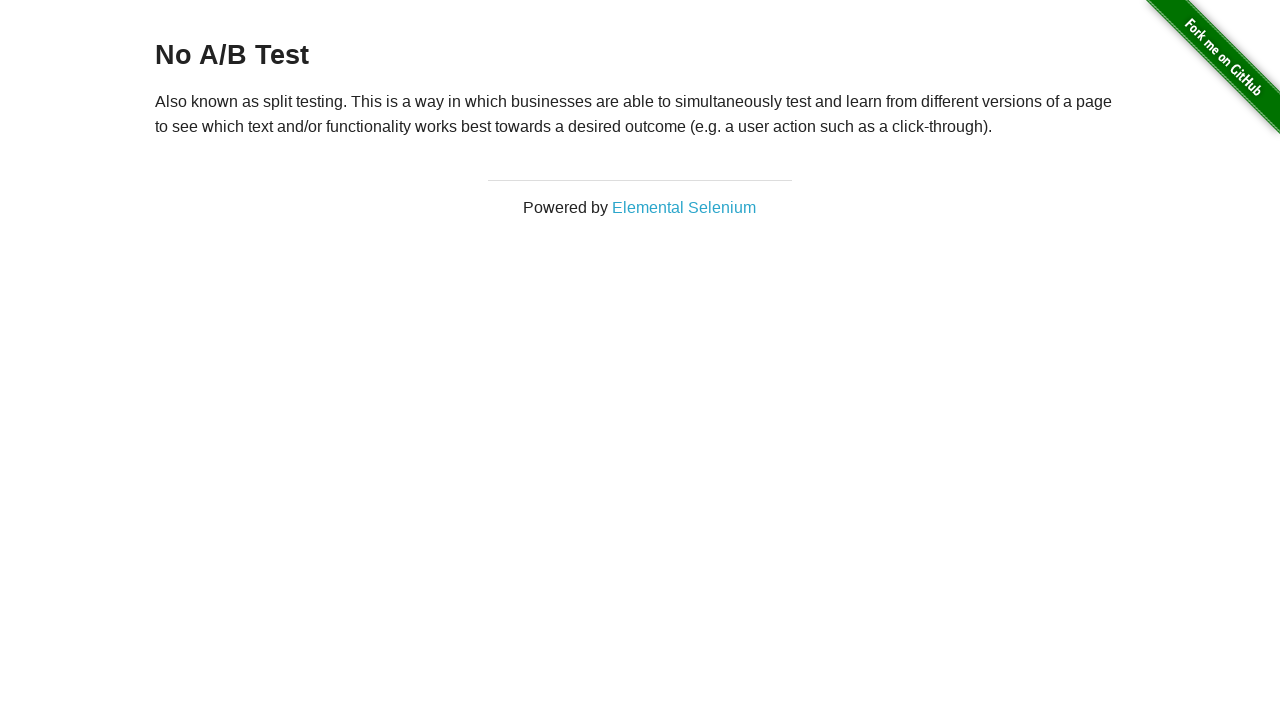

Retrieved heading text from page
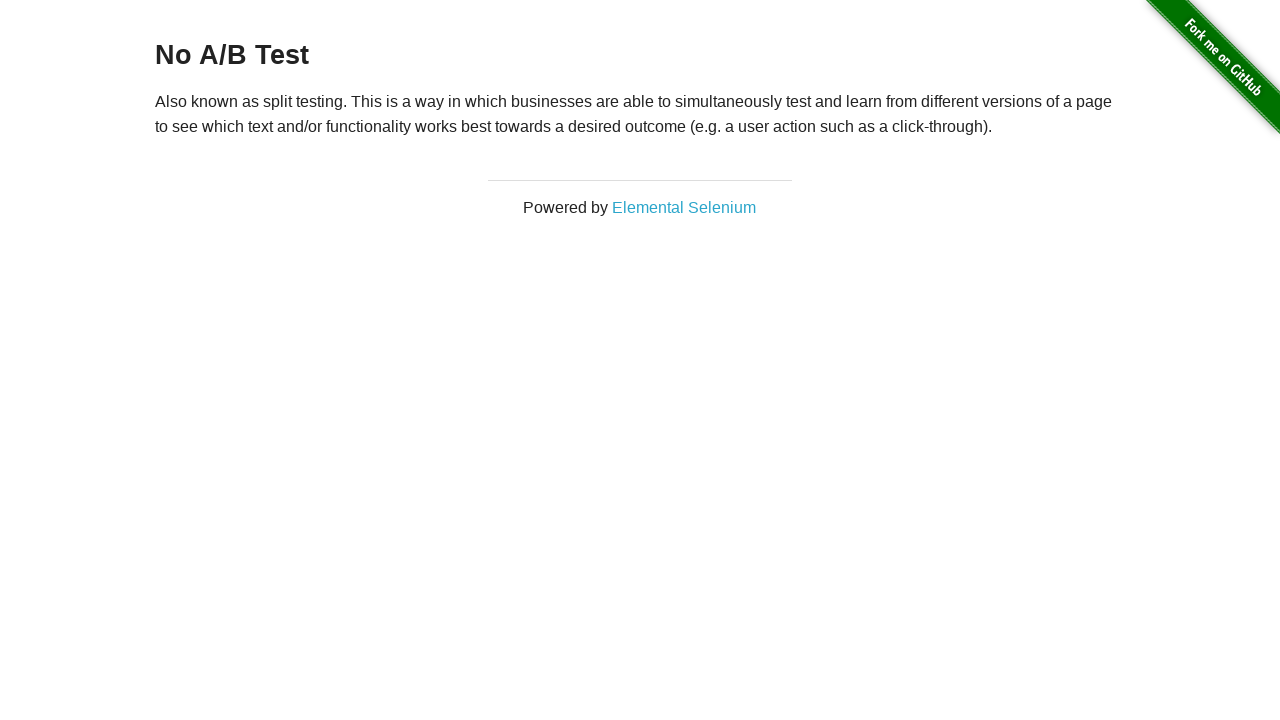

Verified opt-out is in effect: heading shows 'No A/B Test'
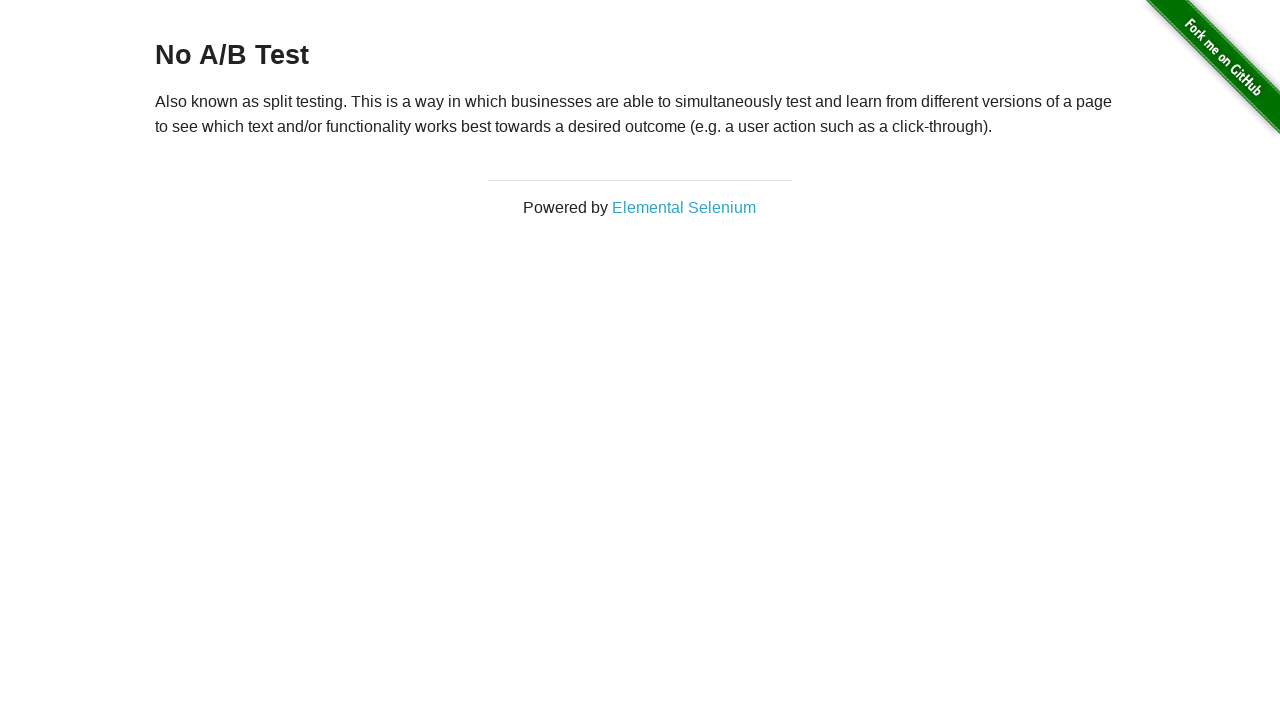

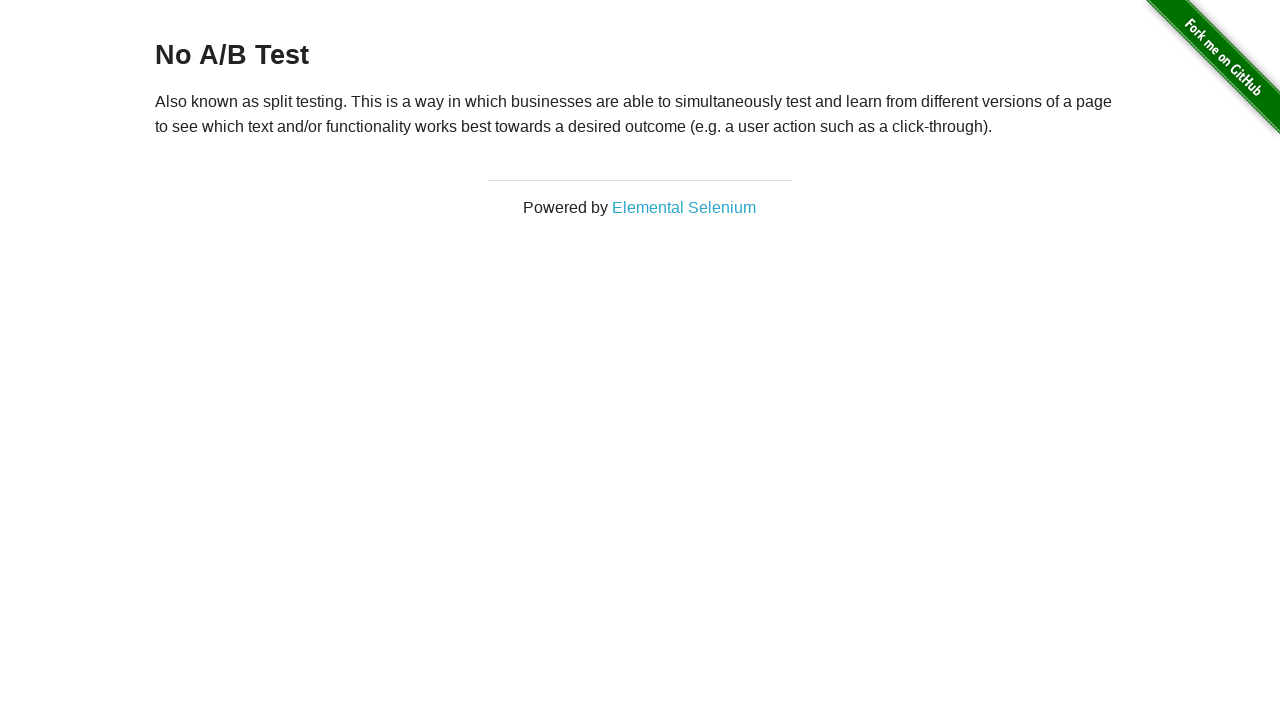